Tests the complete product purchase flow on demoblaze.com by selecting a monitor from the category, adding it to cart, filling out the order form with customer details, and completing the purchase.

Starting URL: https://demoblaze.com/

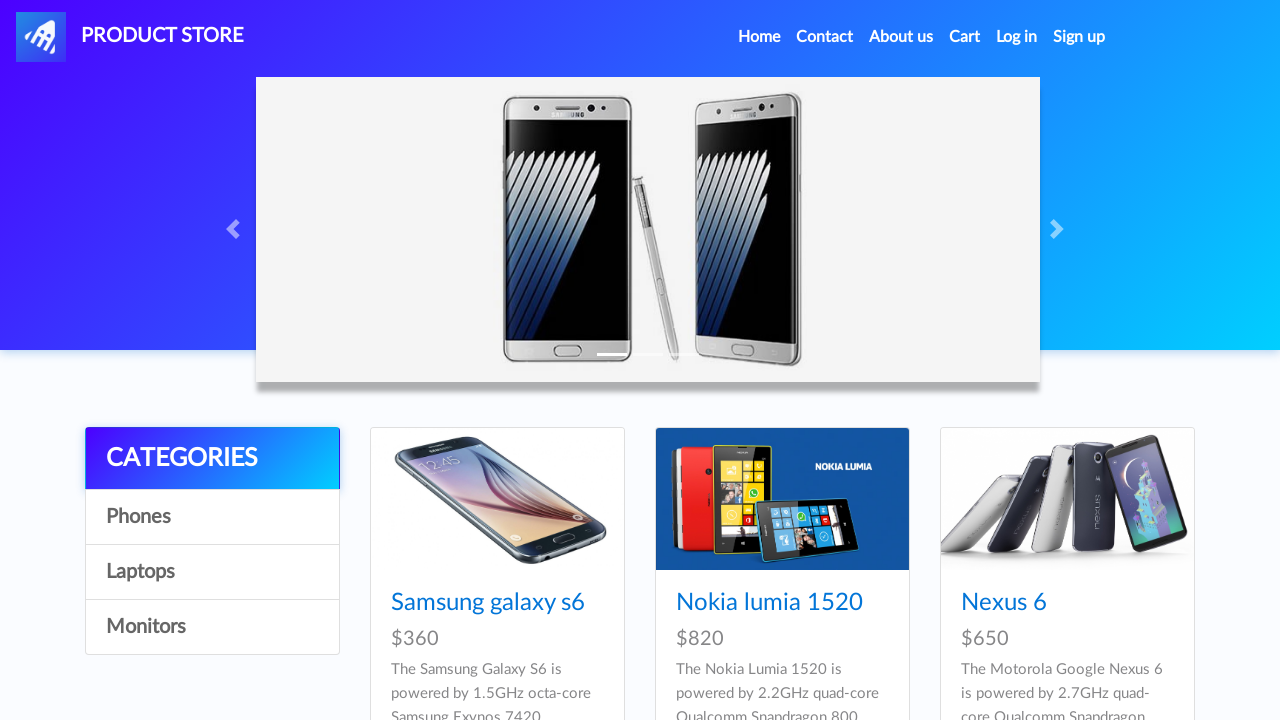

Clicked on Monitors category at (212, 627) on internal:role=link[name="Monitors"i]
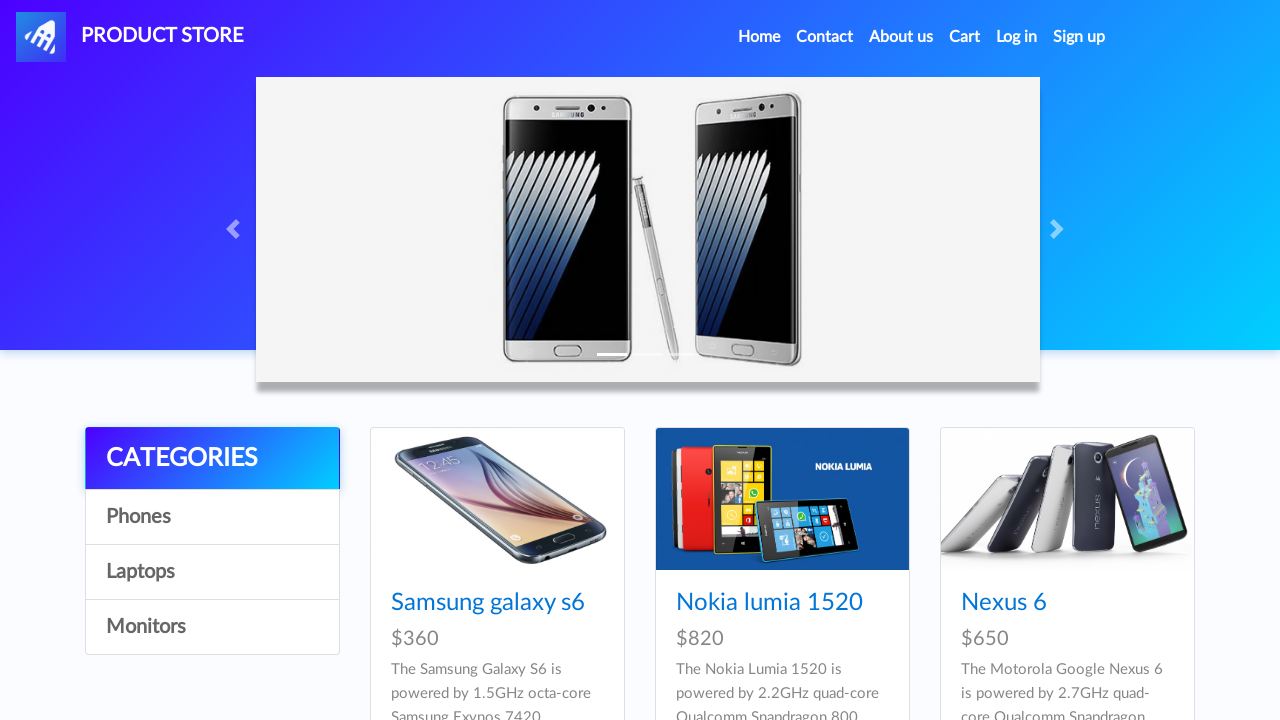

ASUS Full HD monitor product loaded
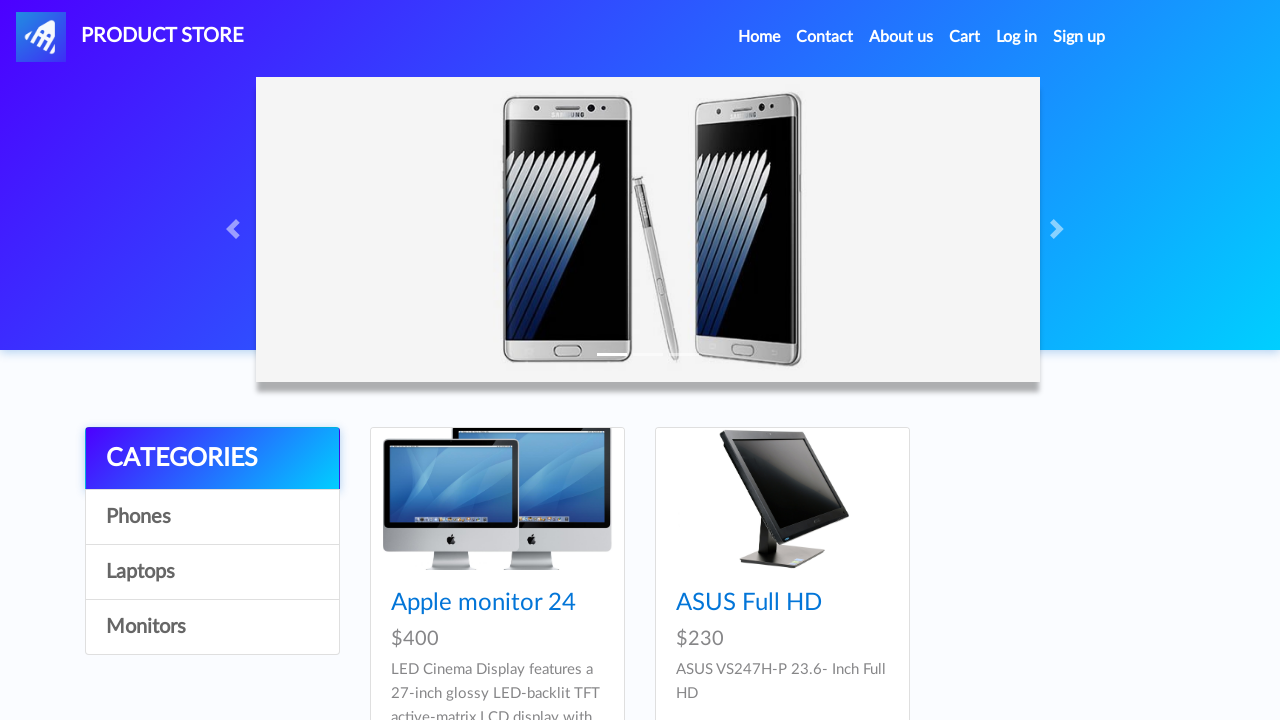

Clicked on ASUS Full HD monitor at (749, 603) on text=ASUS Full HD
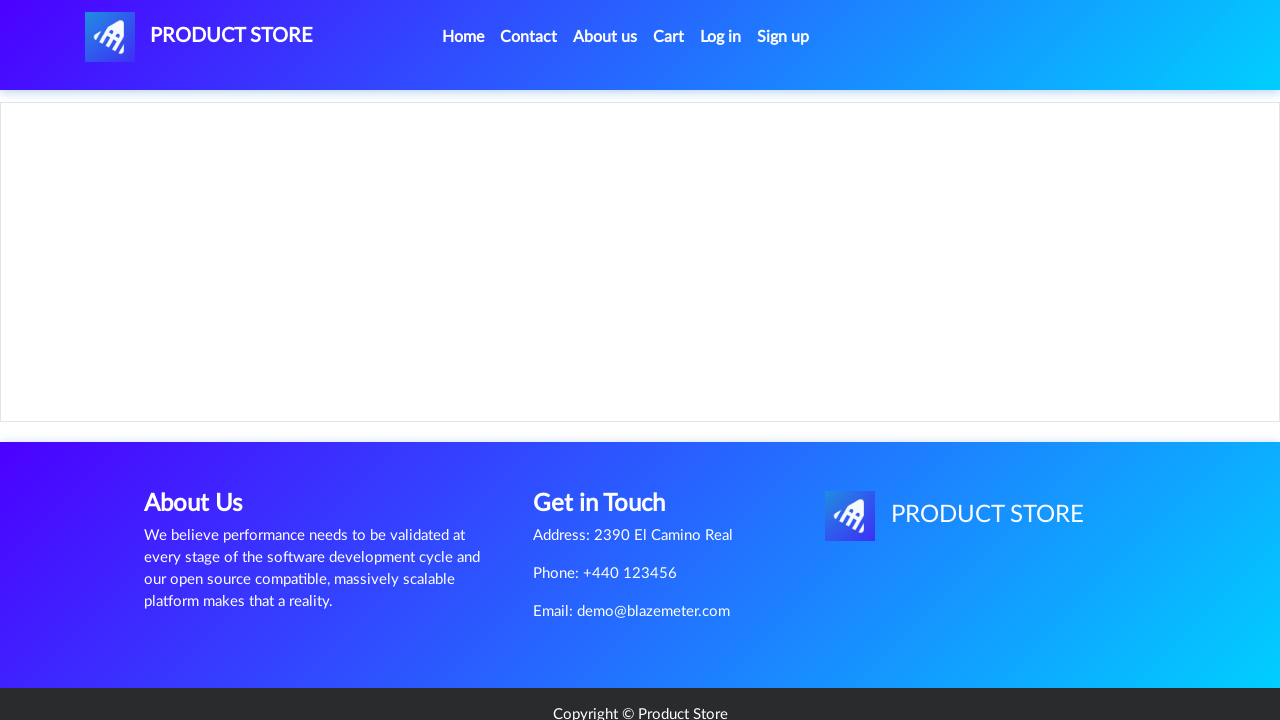

Clicked Add to cart button at (610, 420) on internal:role=link[name="Add to cart"i]
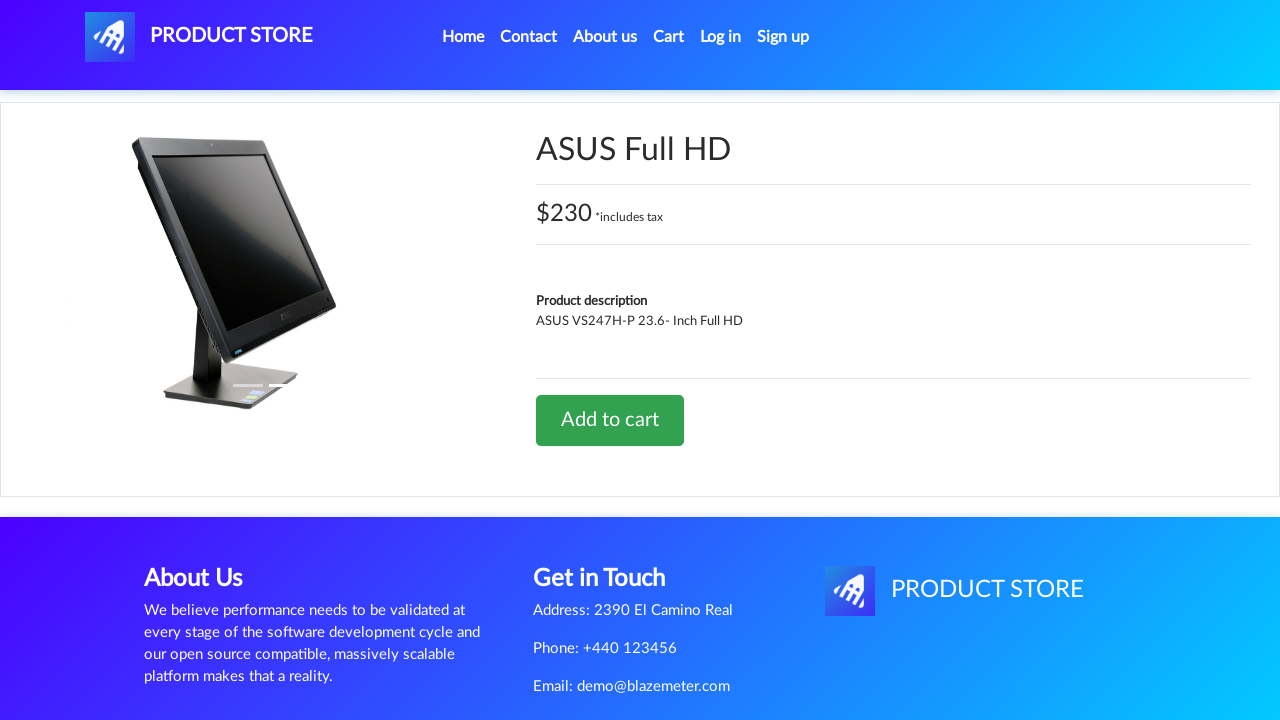

Waited for dialog to be handled
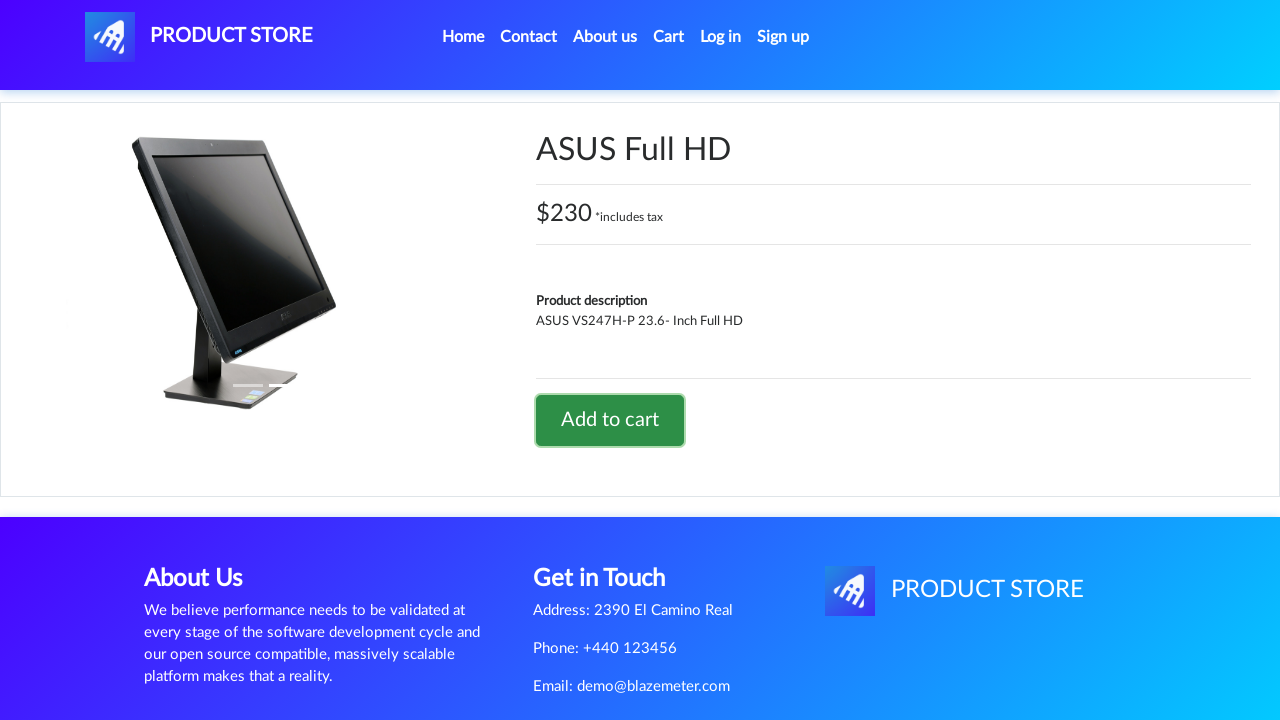

Clicked on Cart link at (669, 37) on internal:role=link[name="Cart"s]
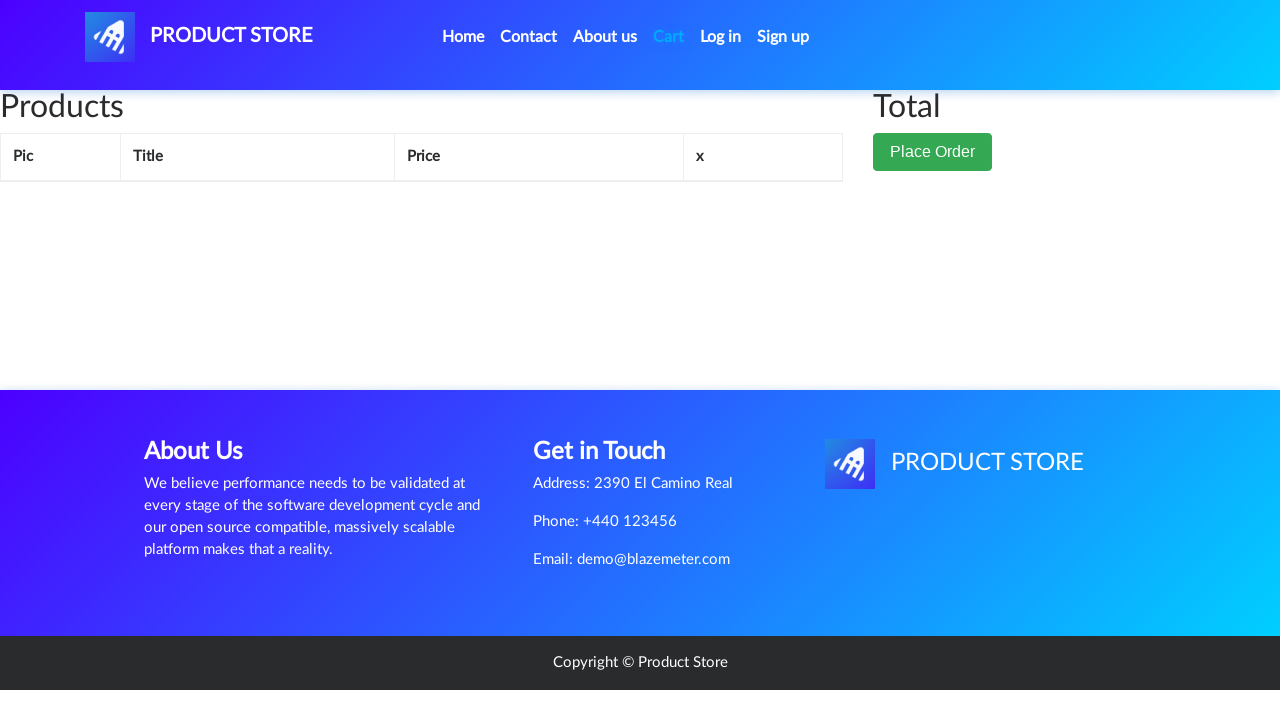

Cart loaded and ASUS Full HD product verified in cart
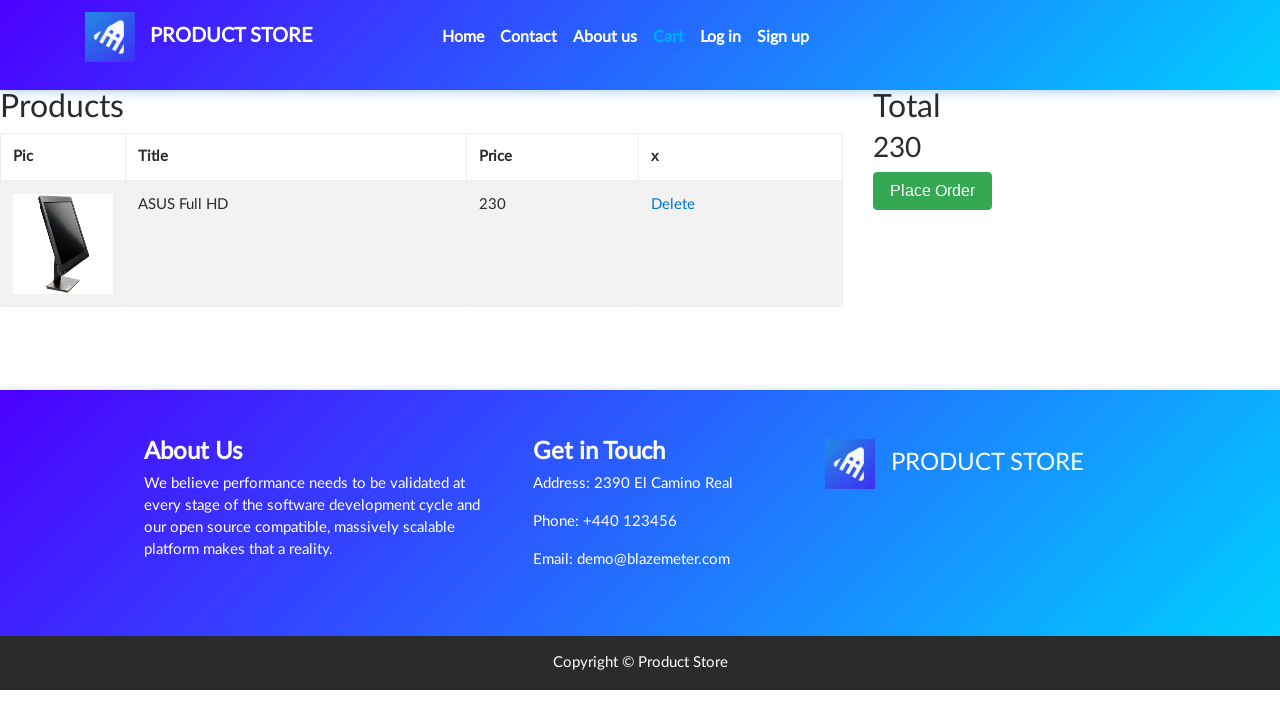

Clicked on ASUS Full HD product in cart at (296, 244) on internal:role=cell[name="ASUS Full HD"i]
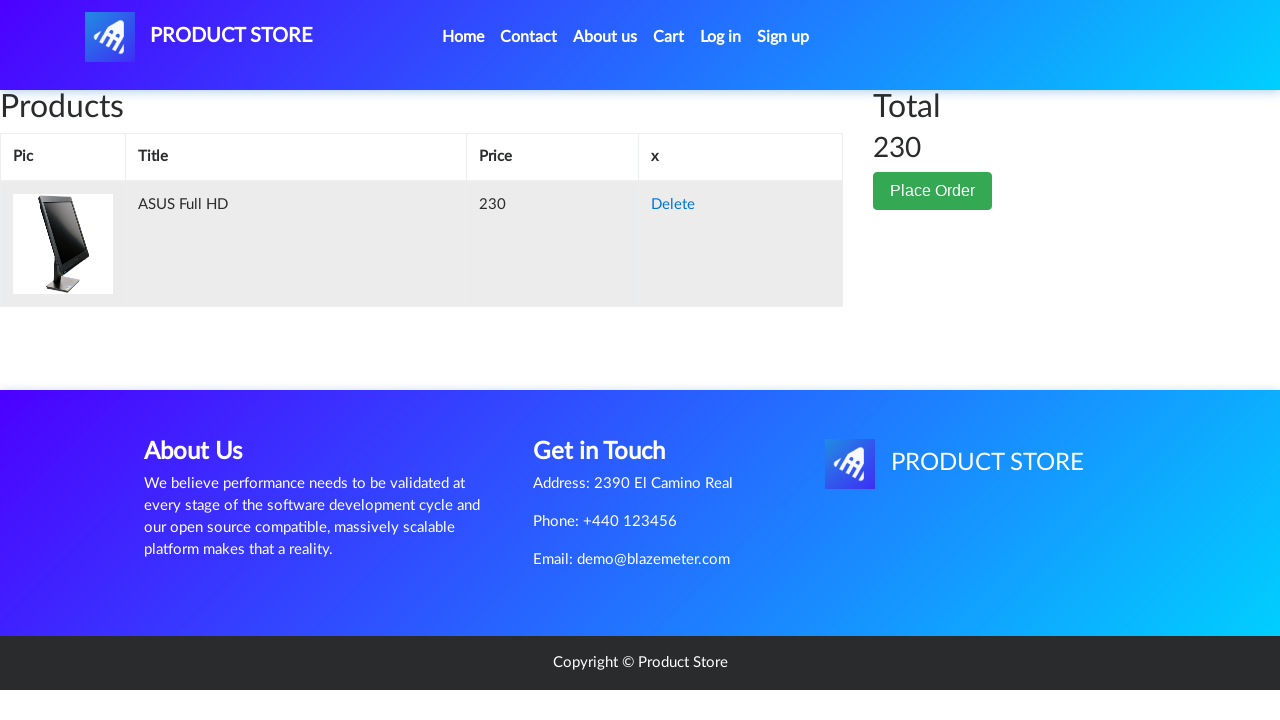

Clicked Place Order button at (933, 191) on internal:role=button[name="Place Order"i]
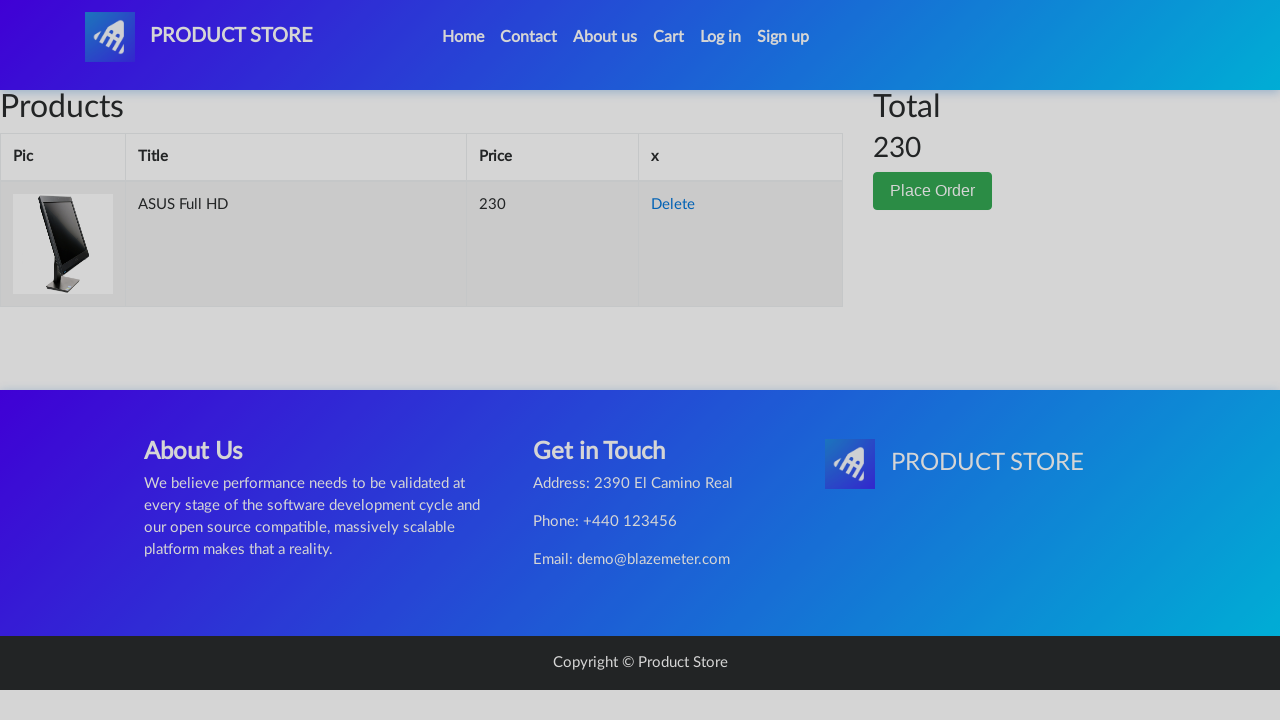

Filled name field with 'Fernando' on input[id="name"]
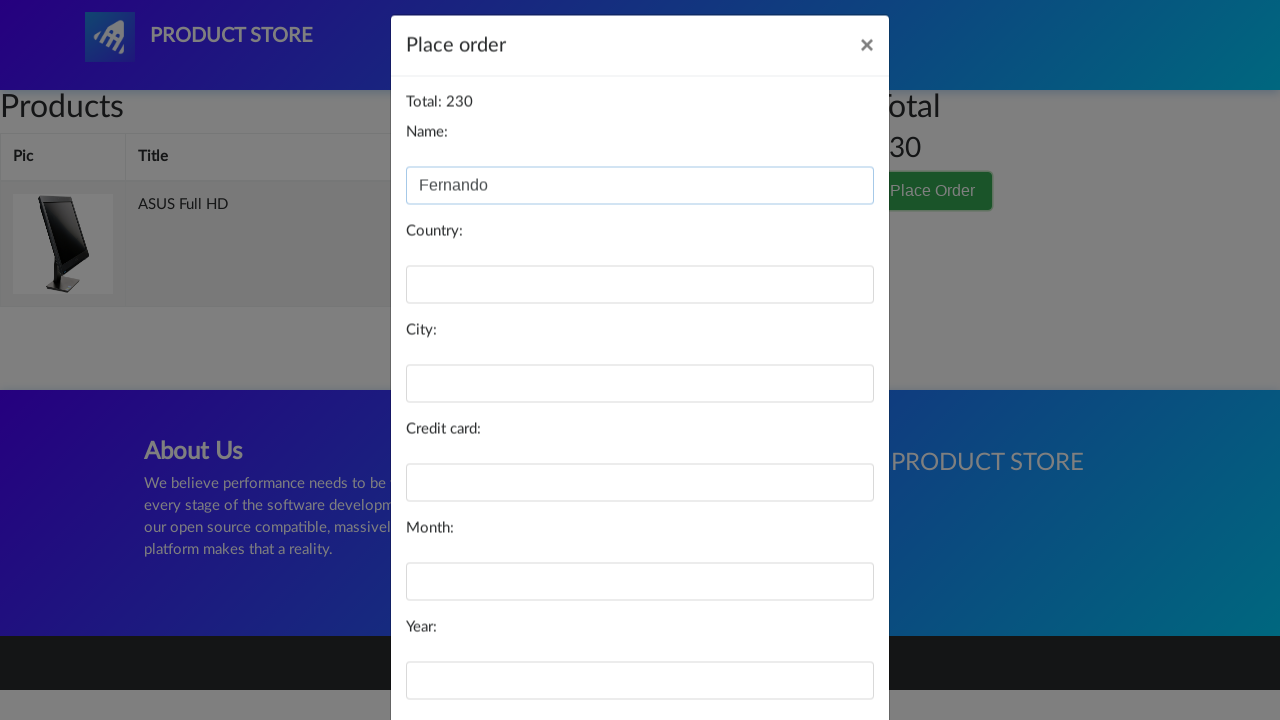

Filled country field with 'Mexico' on input[id="country"]
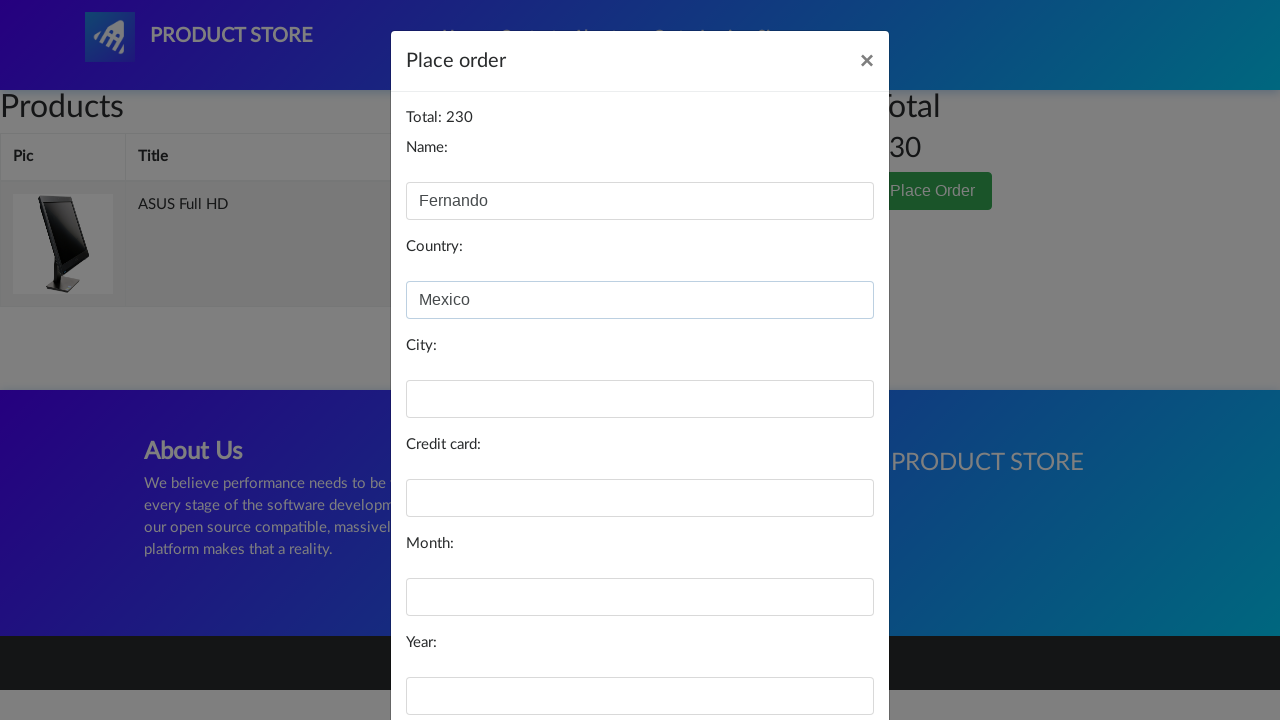

Filled city field with 'Xalapa' on input[id="city"]
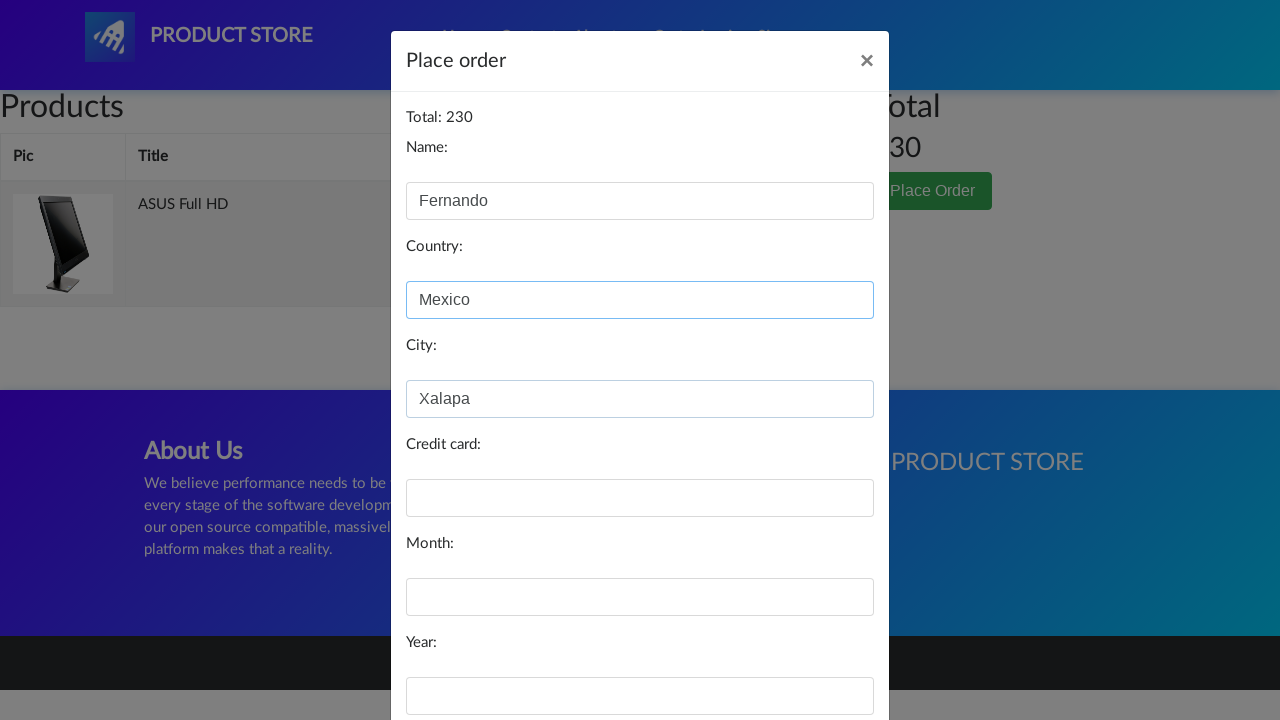

Filled card field with credit card number on input[id="card"]
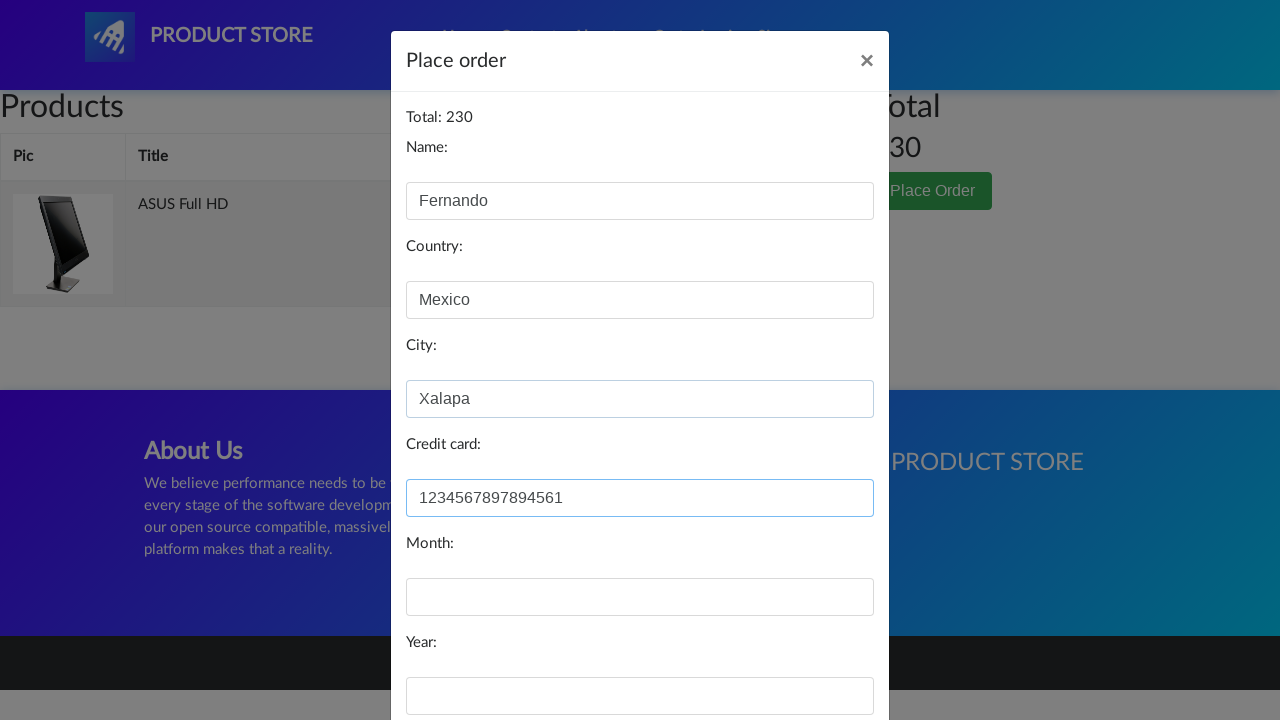

Filled month field with '01' on input[id="month"]
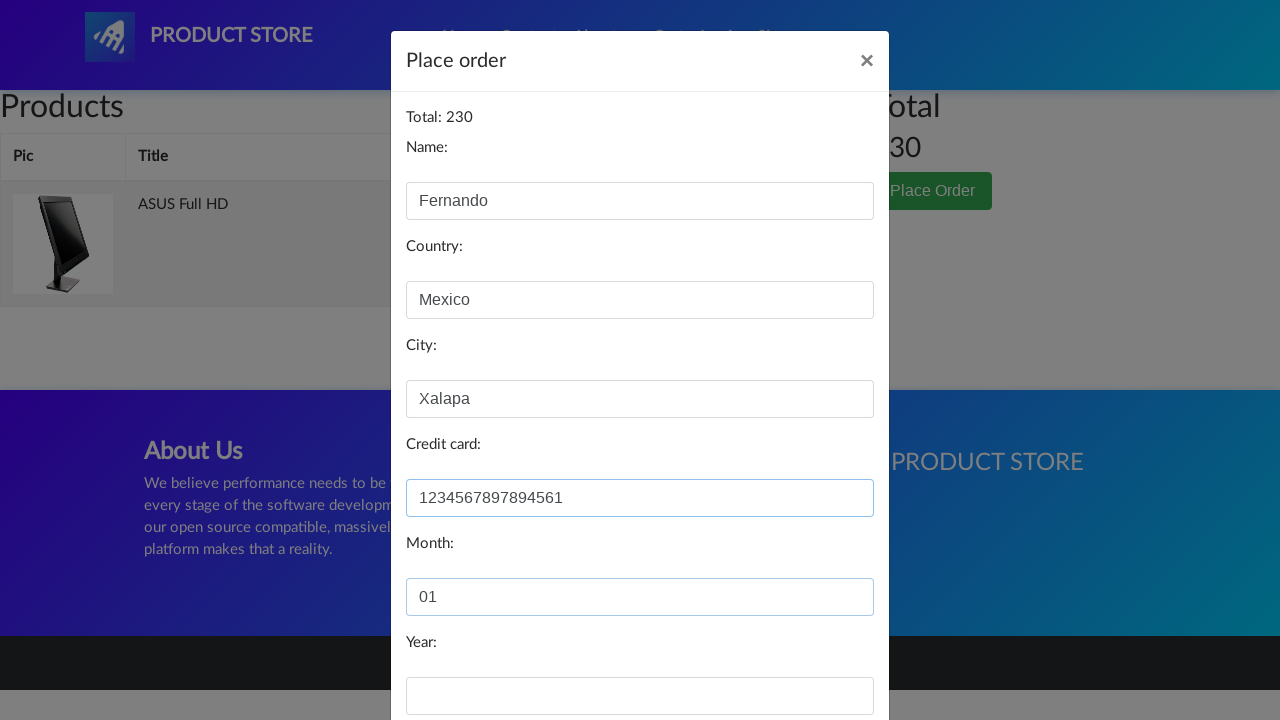

Filled year field with '26' on input[id="year"]
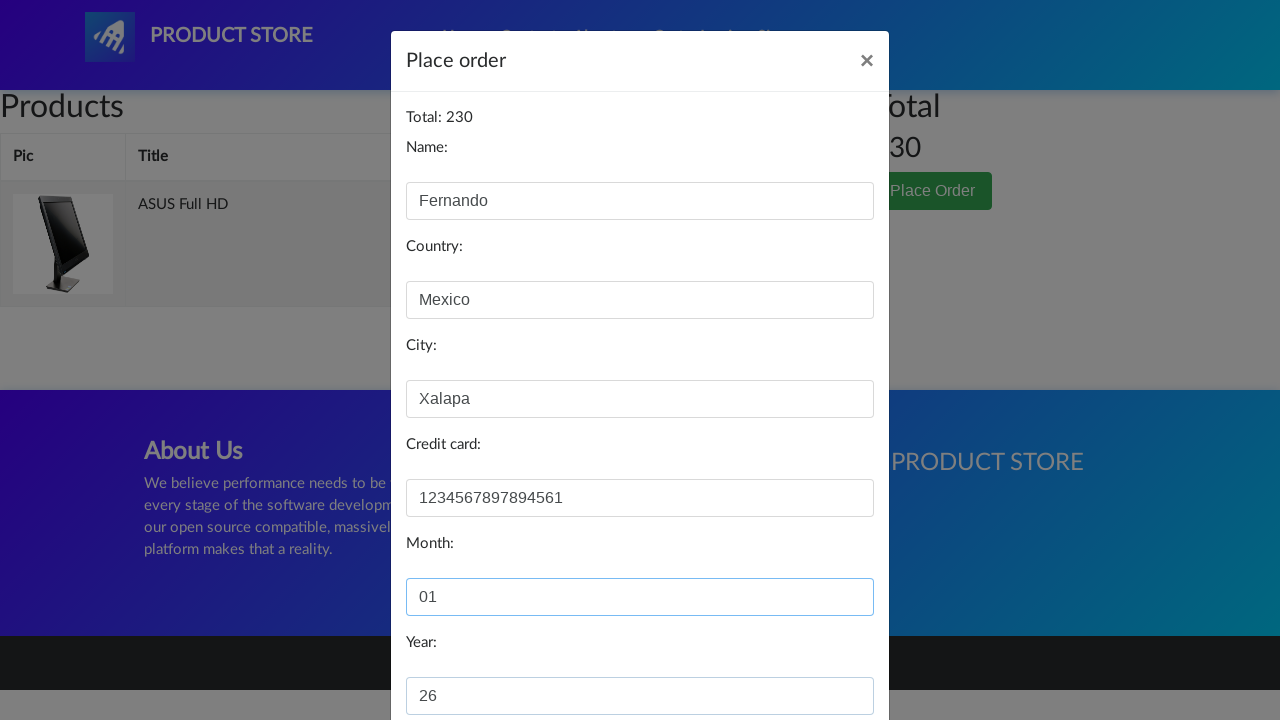

Clicked Purchase button to complete the order at (823, 655) on internal:role=button[name="Purchase"i]
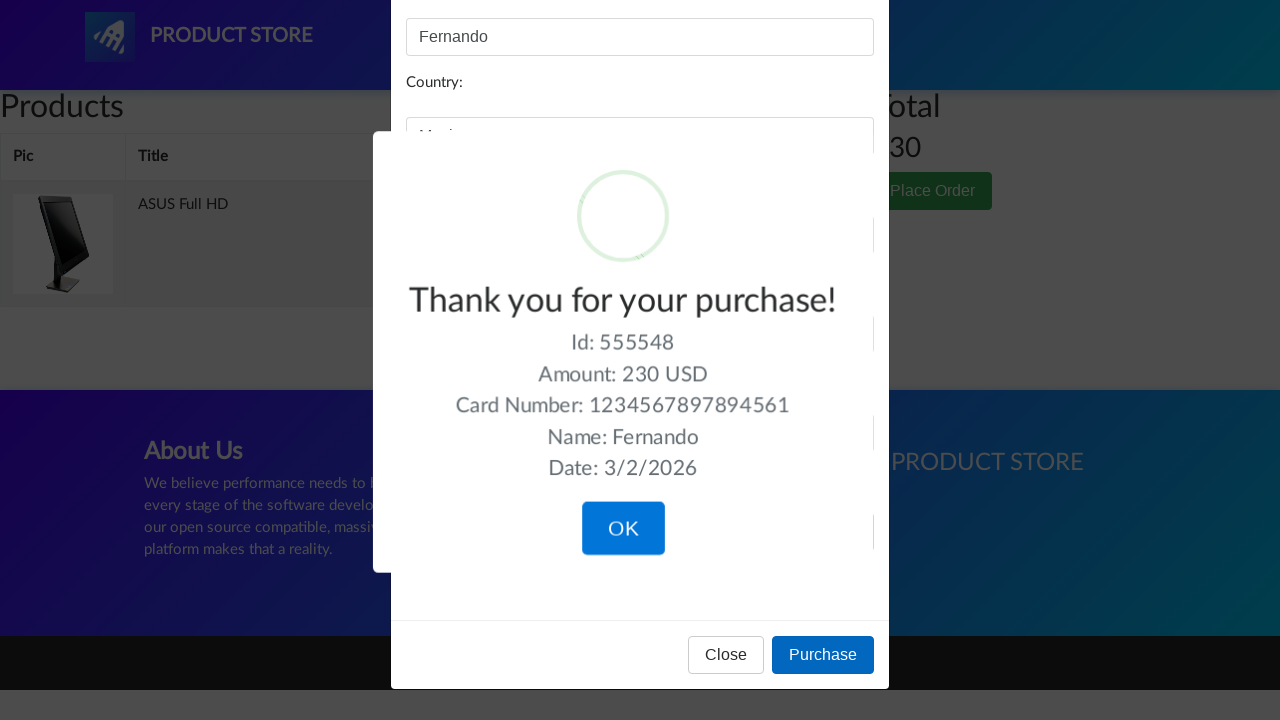

Purchase confirmation message displayed
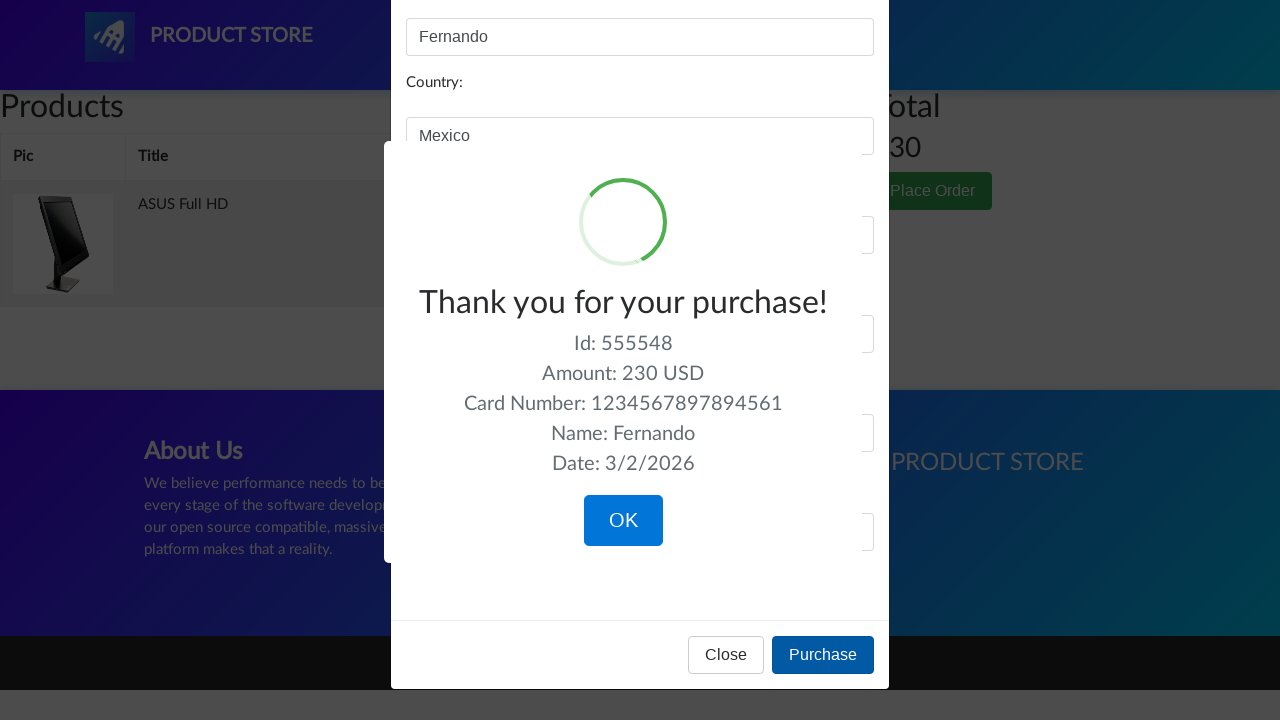

Clicked OK button to close confirmation dialog at (623, 521) on internal:role=button[name="OK"i]
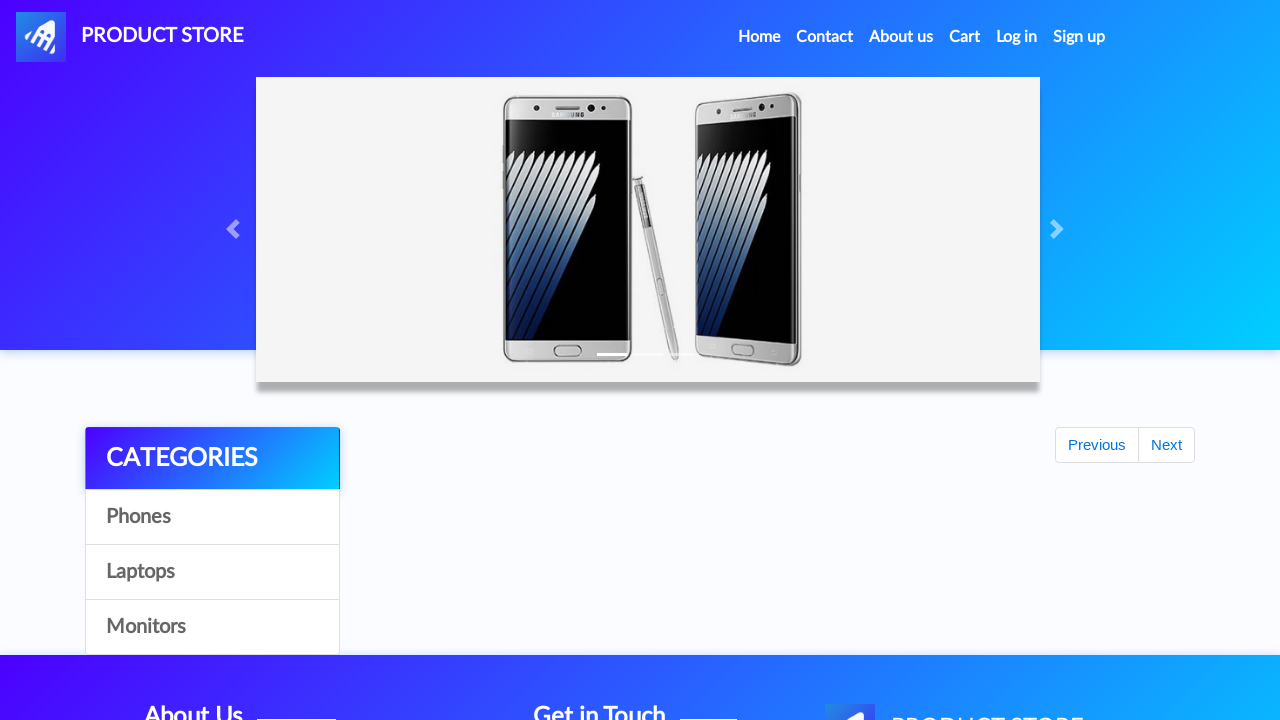

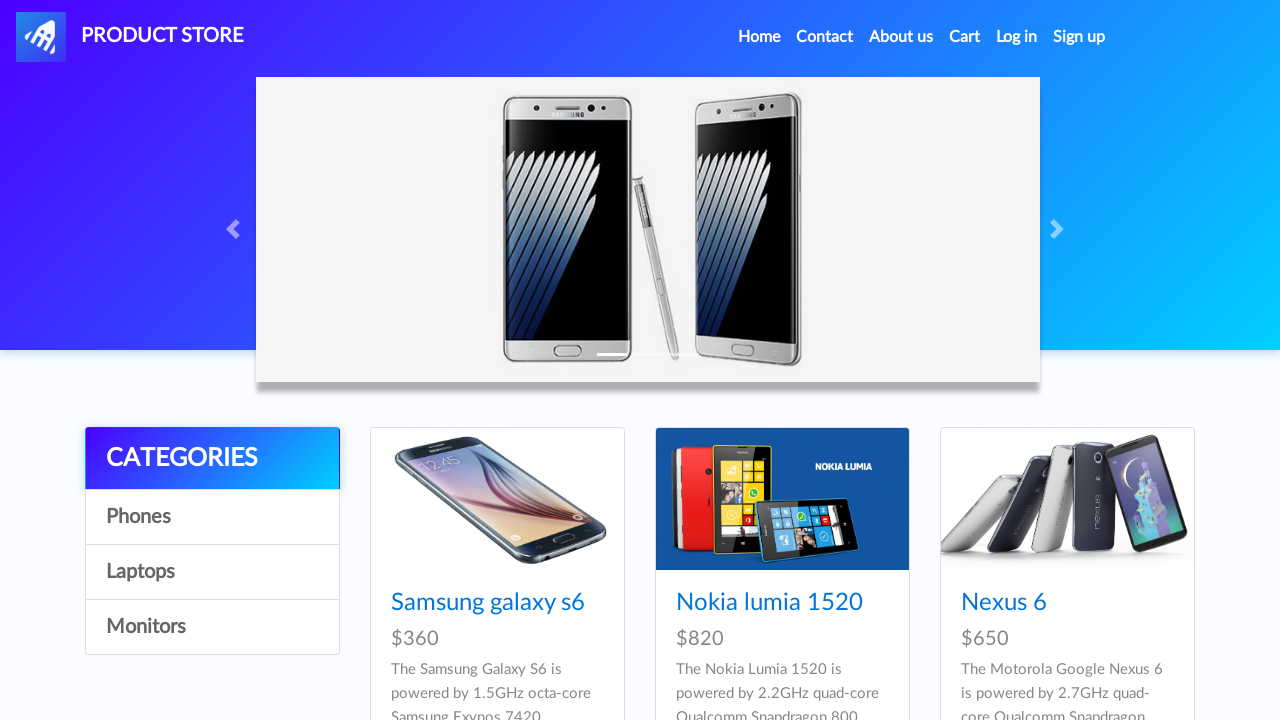